Tests that the contact form handles submission with empty fields.

Starting URL: https://www.demoblaze.com/index.html

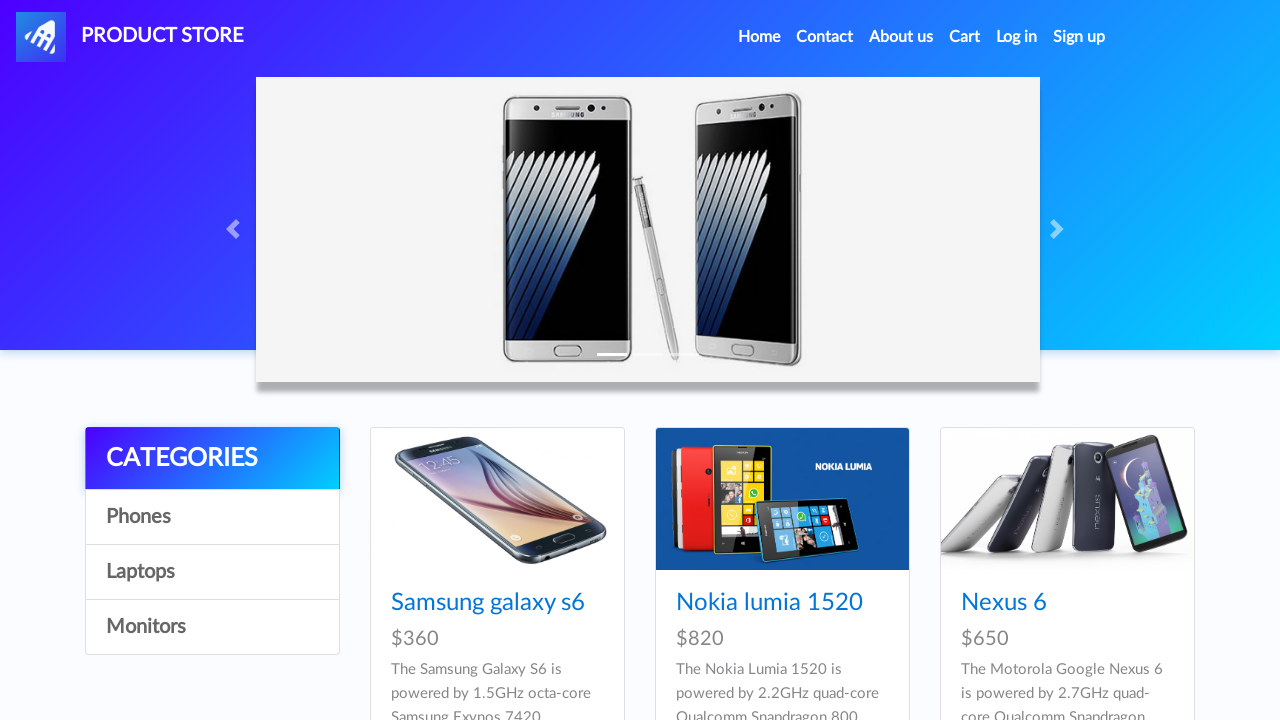

Clicked Contact button to open modal at (825, 37) on a[data-target='#exampleModal']
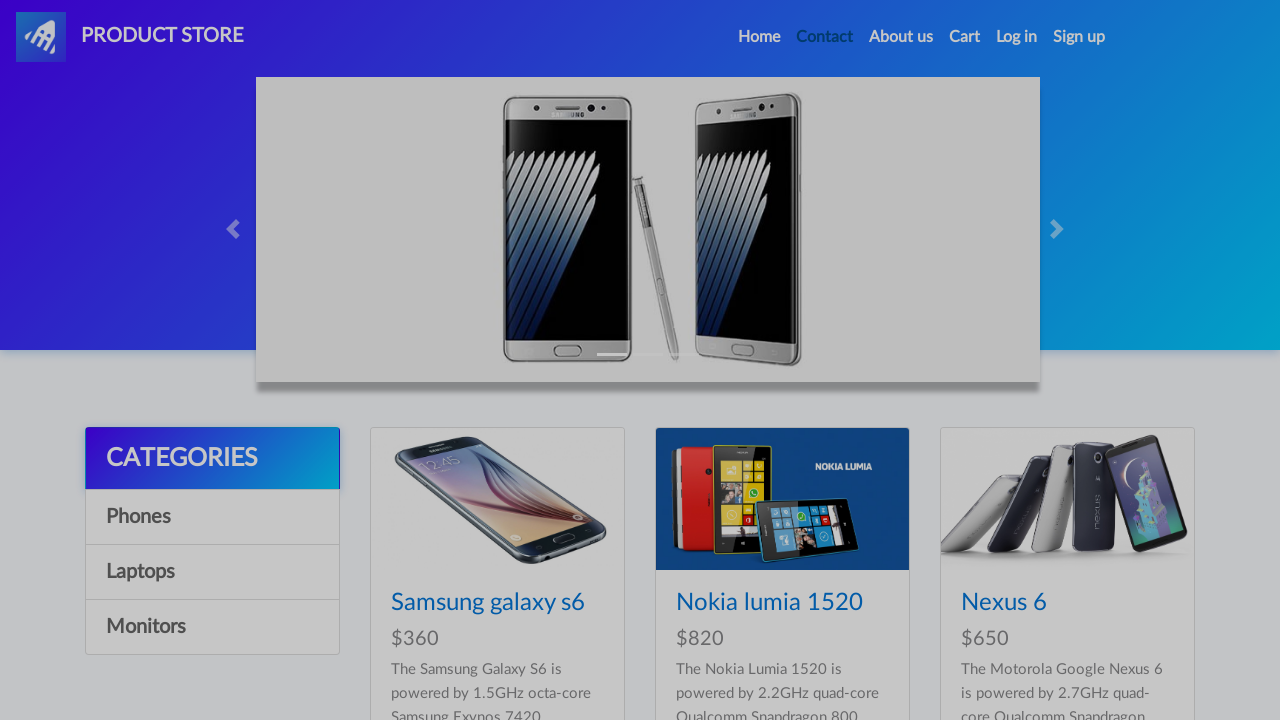

Contact modal appeared and is visible
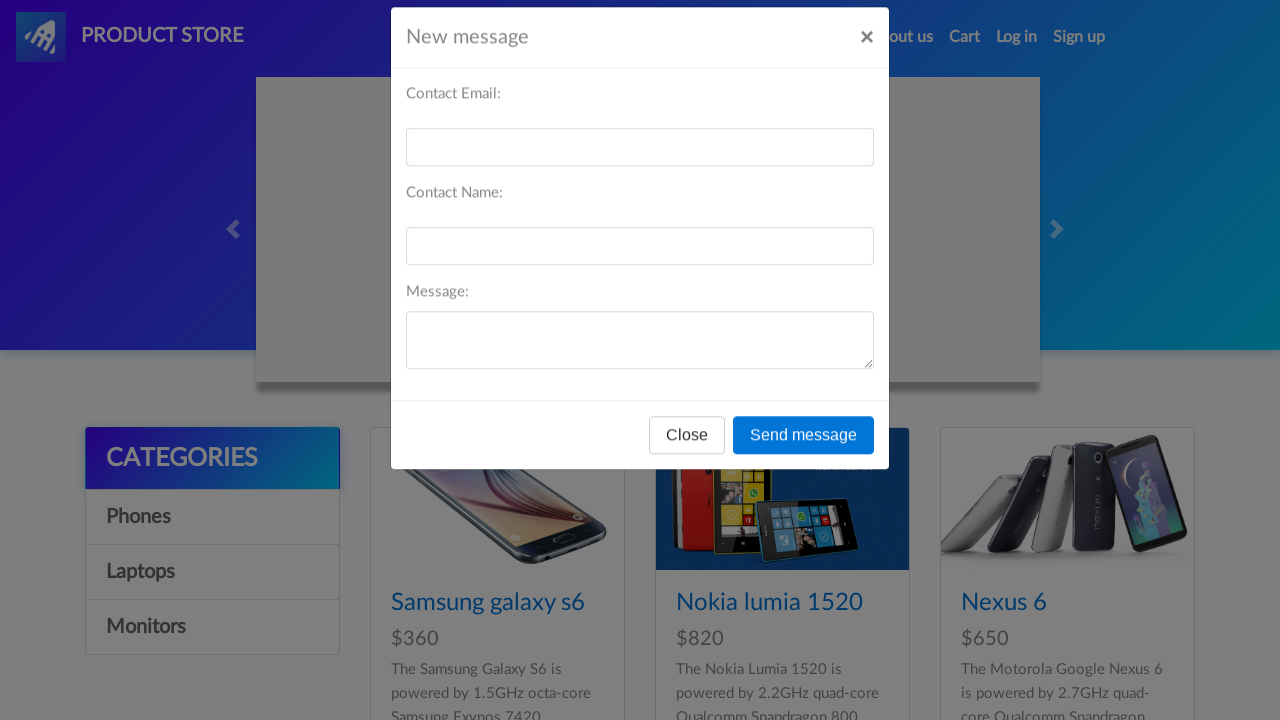

Clicked send message button with empty fields at (804, 459) on button[onclick='send()']
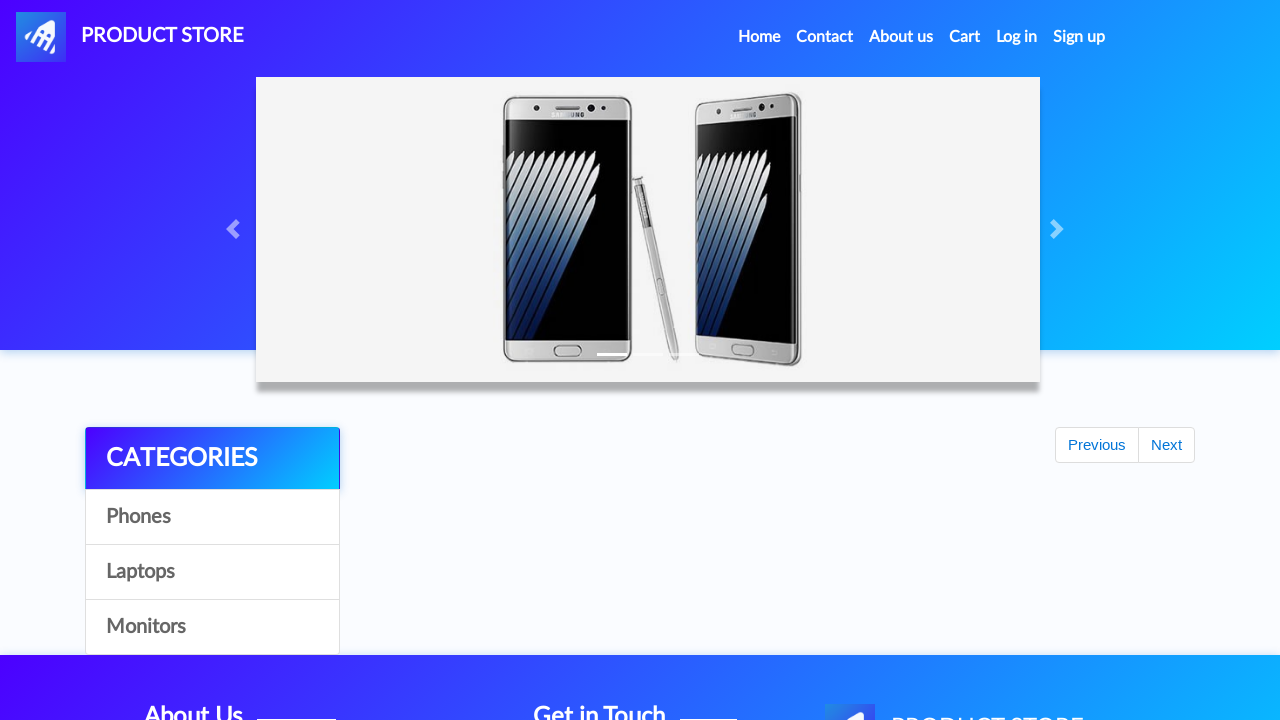

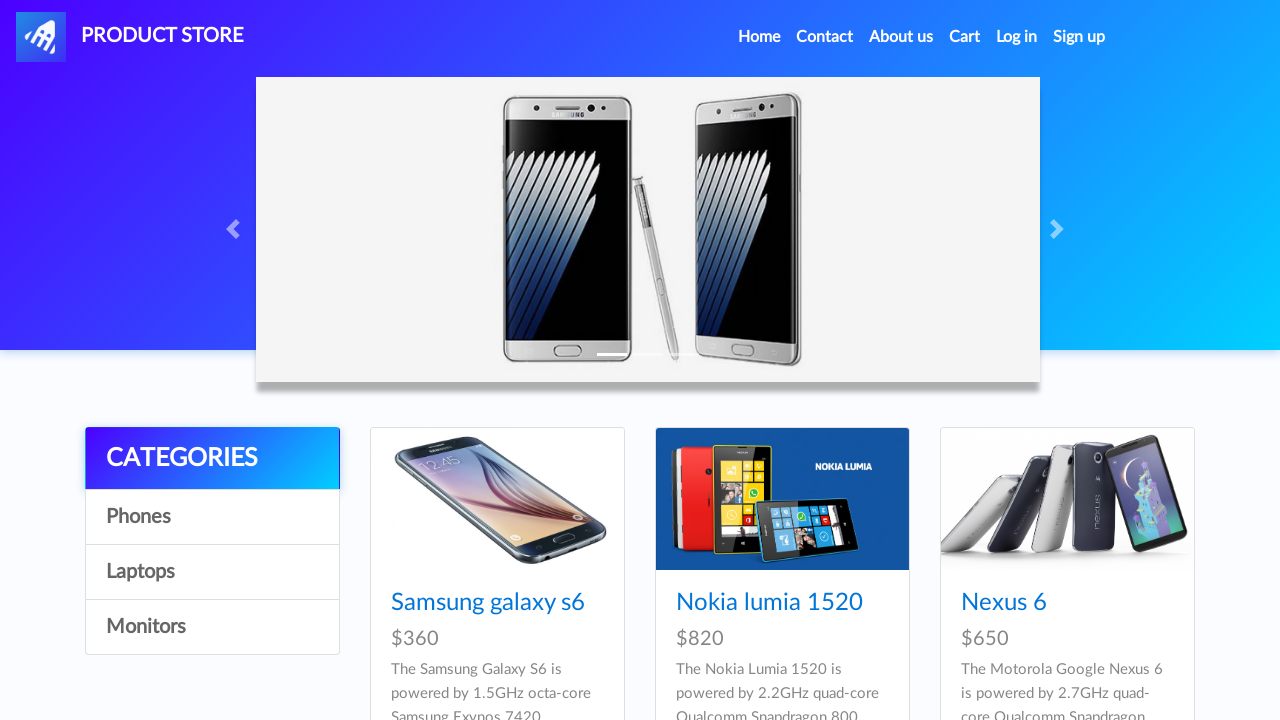